Solves a mathematical problem by extracting a value from an element attribute, calculating a result, and submitting the answer along with checkbox and radio button selections

Starting URL: http://suninjuly.github.io/get_attribute.html

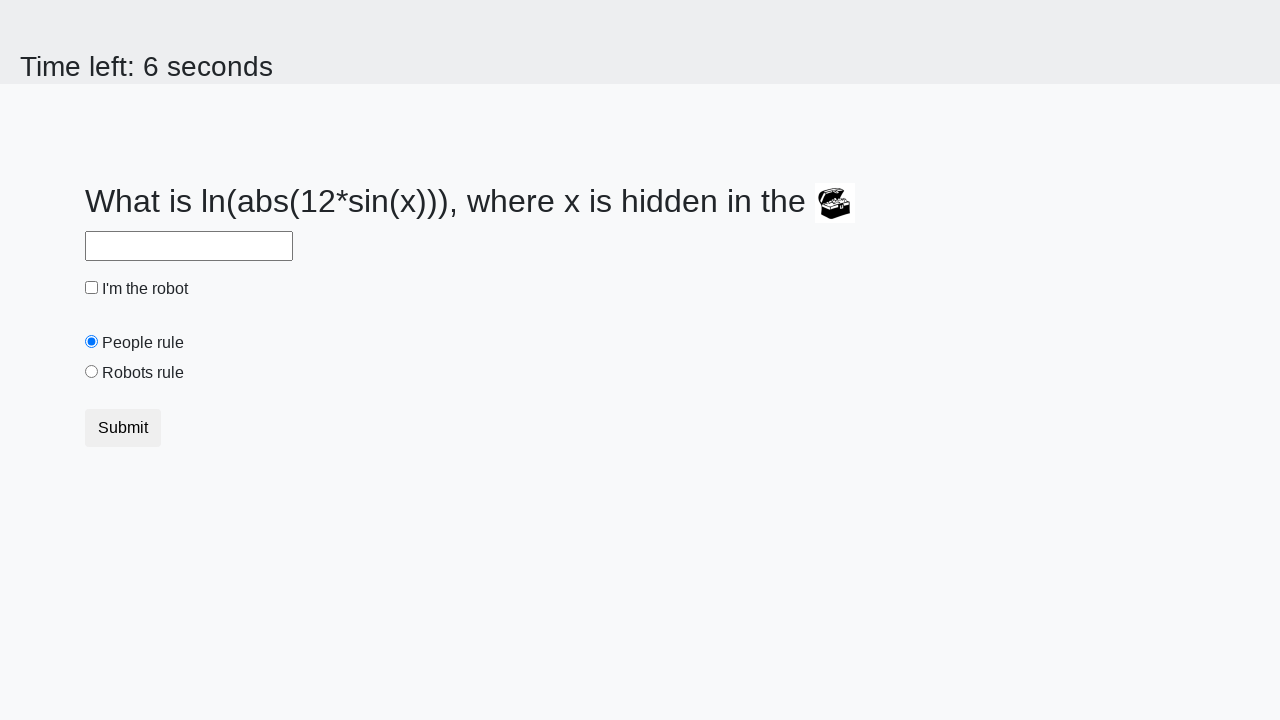

Located treasure element
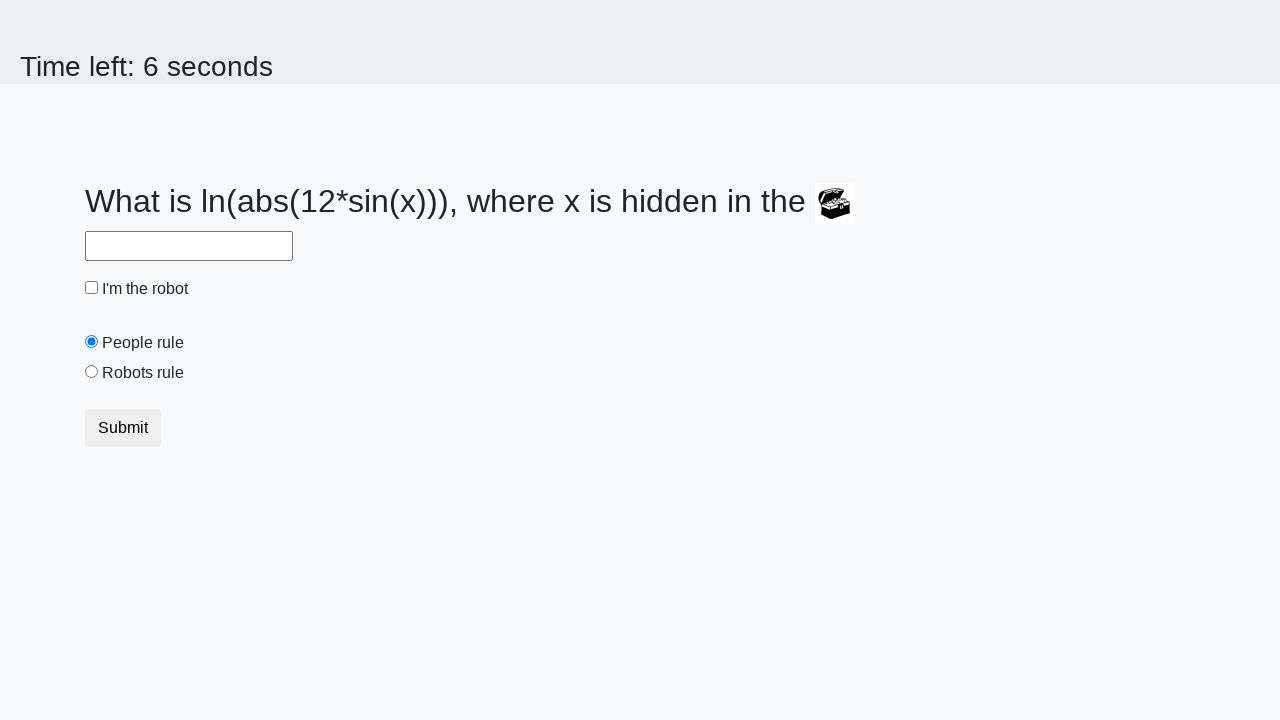

Extracted 'valuex' attribute from treasure element
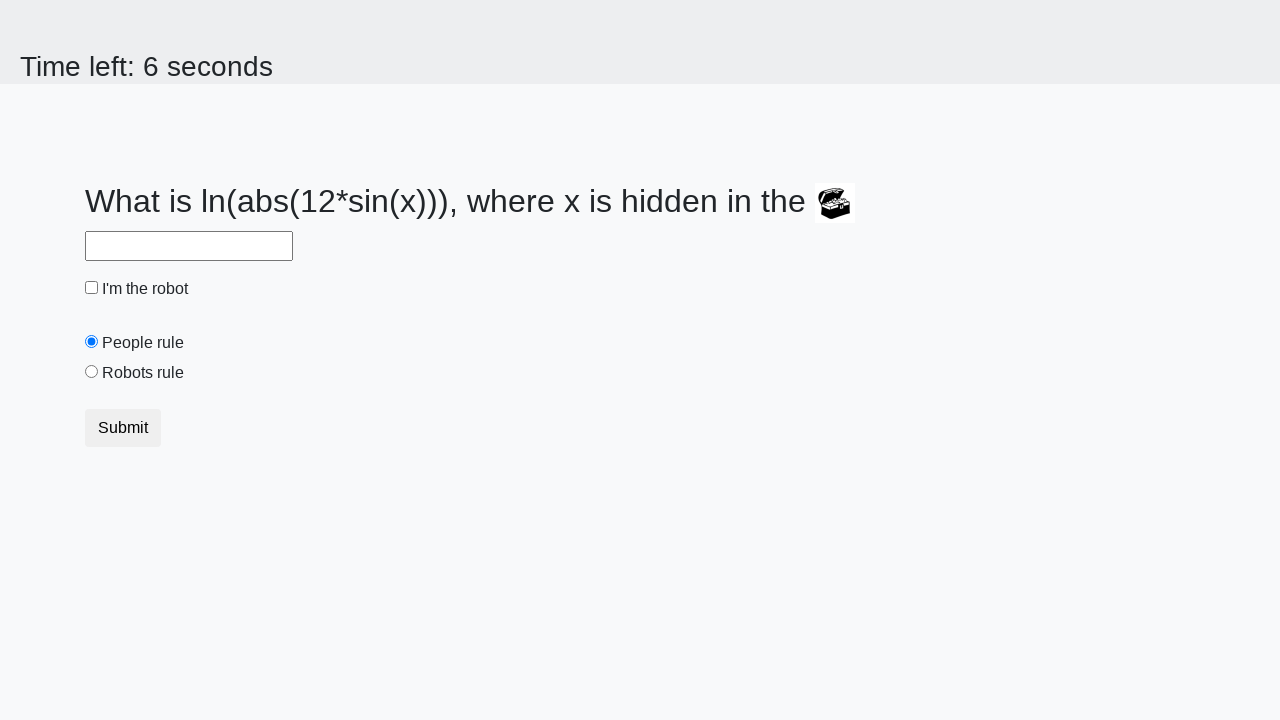

Calculated mathematical result using logarithm and sine functions
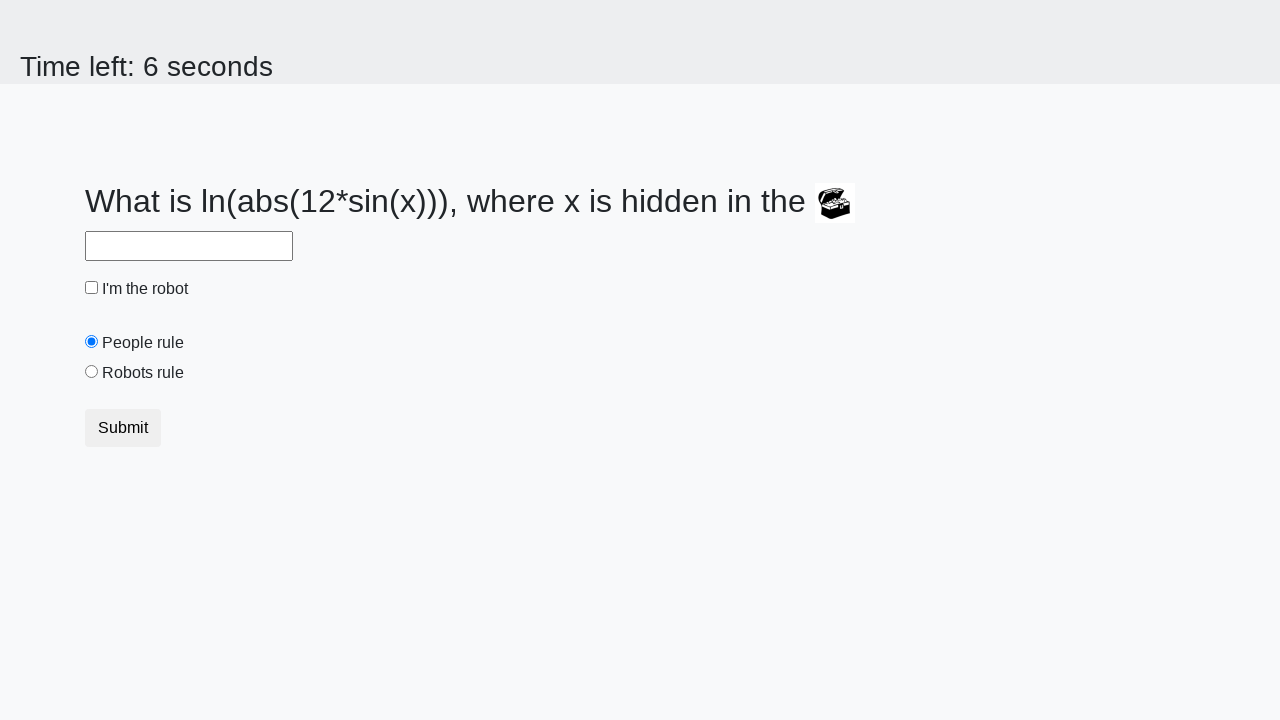

Filled answer field with calculated value on #answer
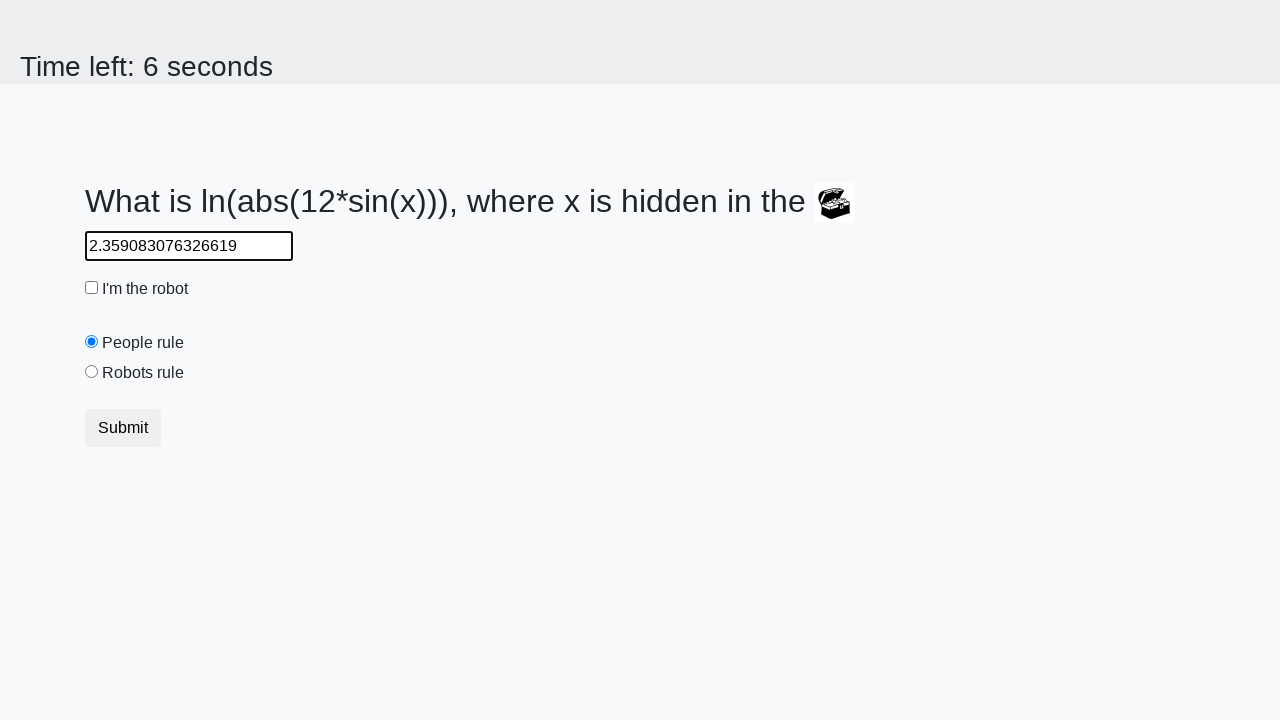

Checked the 'I'm the robot' checkbox at (92, 288) on #robotCheckbox
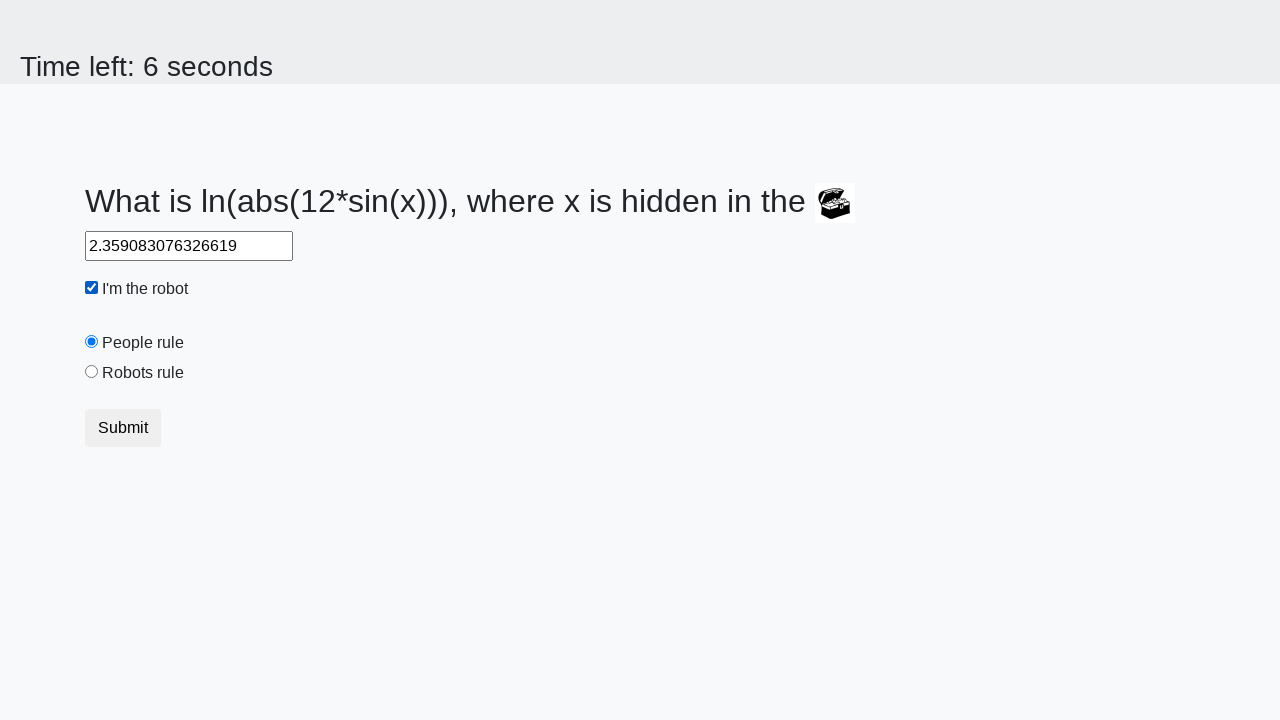

Selected 'Robots rule!' radio button at (92, 372) on #robotsRule
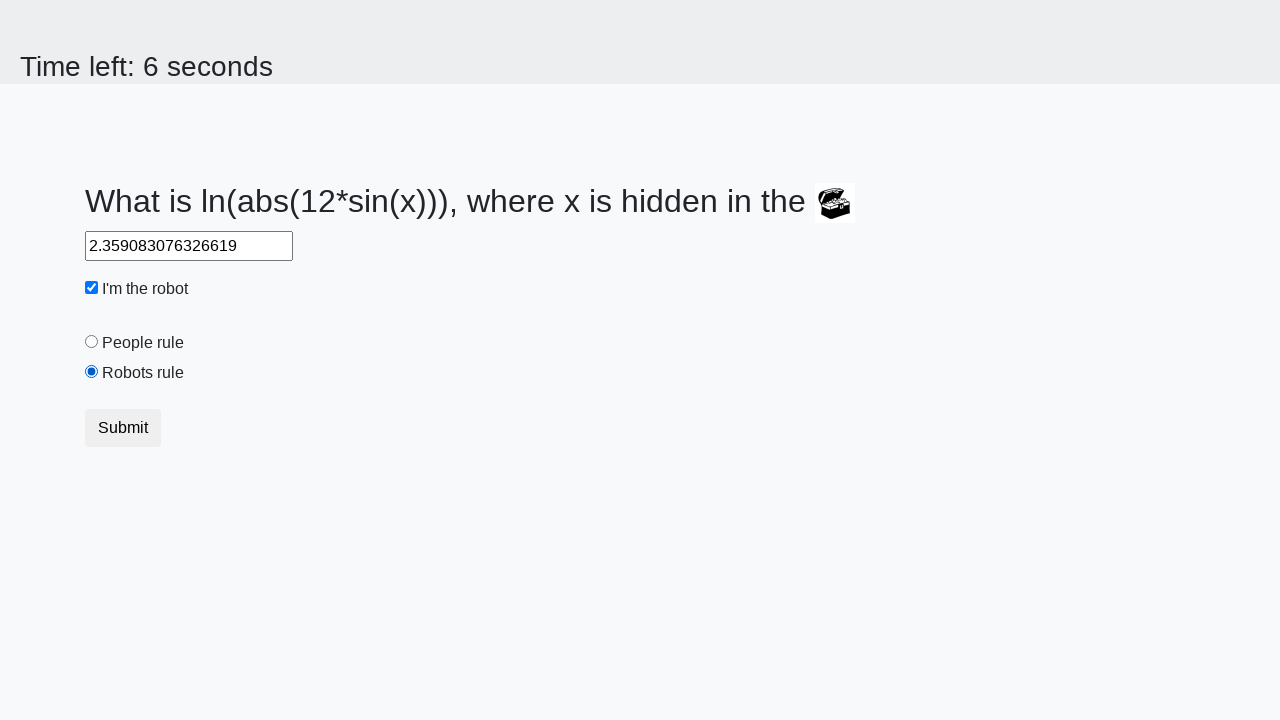

Clicked submit button to submit the form at (123, 428) on .btn
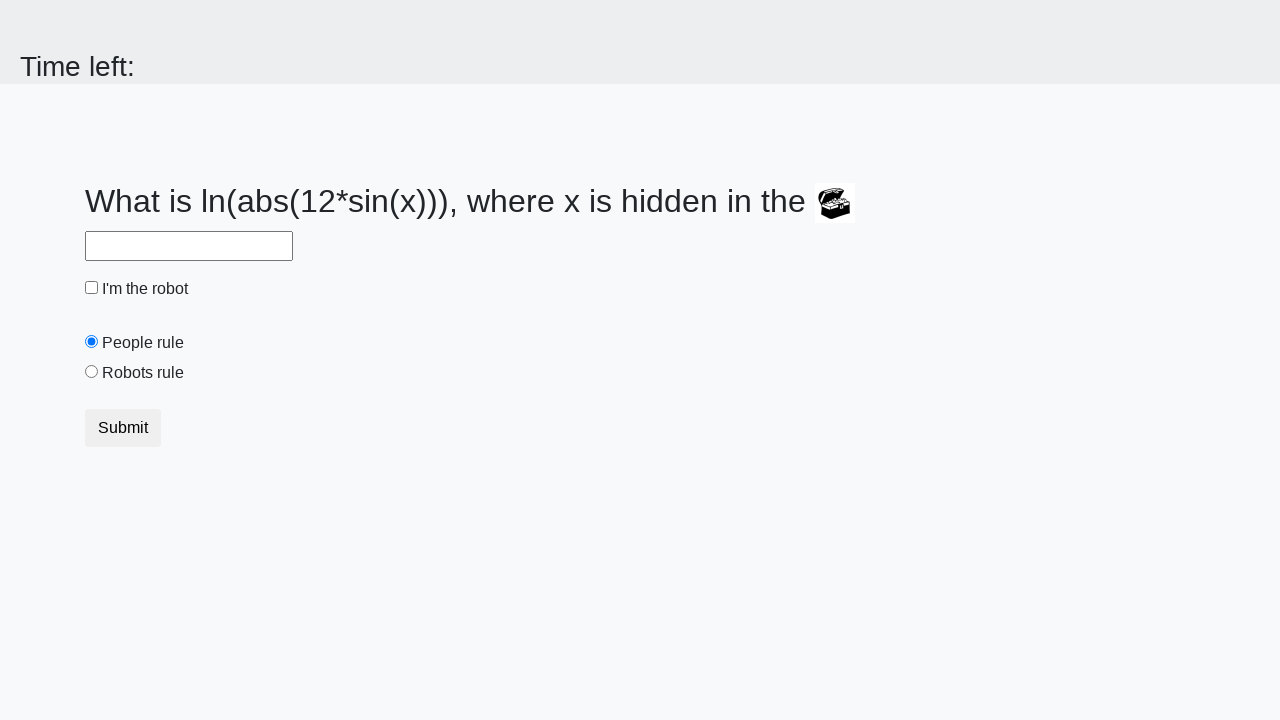

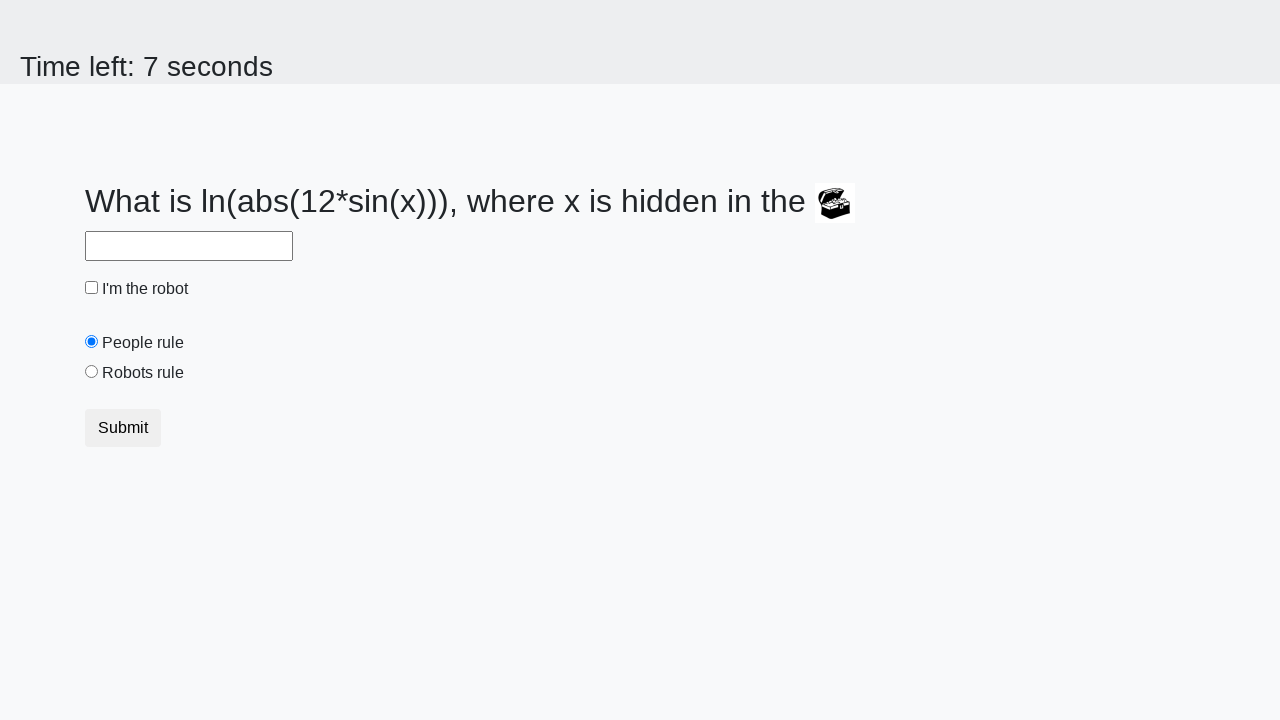